Tests multiple browser windows functionality by clicking a link to open a new window, switching between the parent and child windows, and verifying content is visible on both windows.

Starting URL: http://the-internet.herokuapp.com/

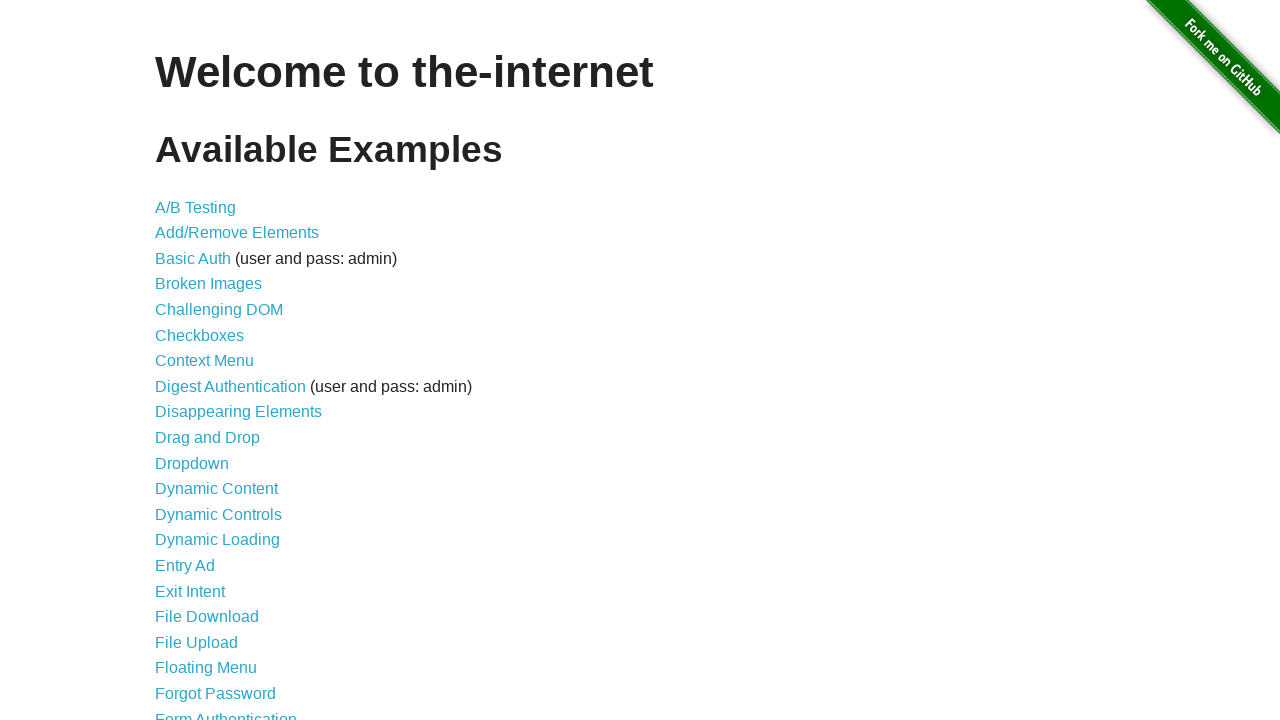

Clicked on 'Multiple Windows' link at (218, 369) on text=Multiple Windows
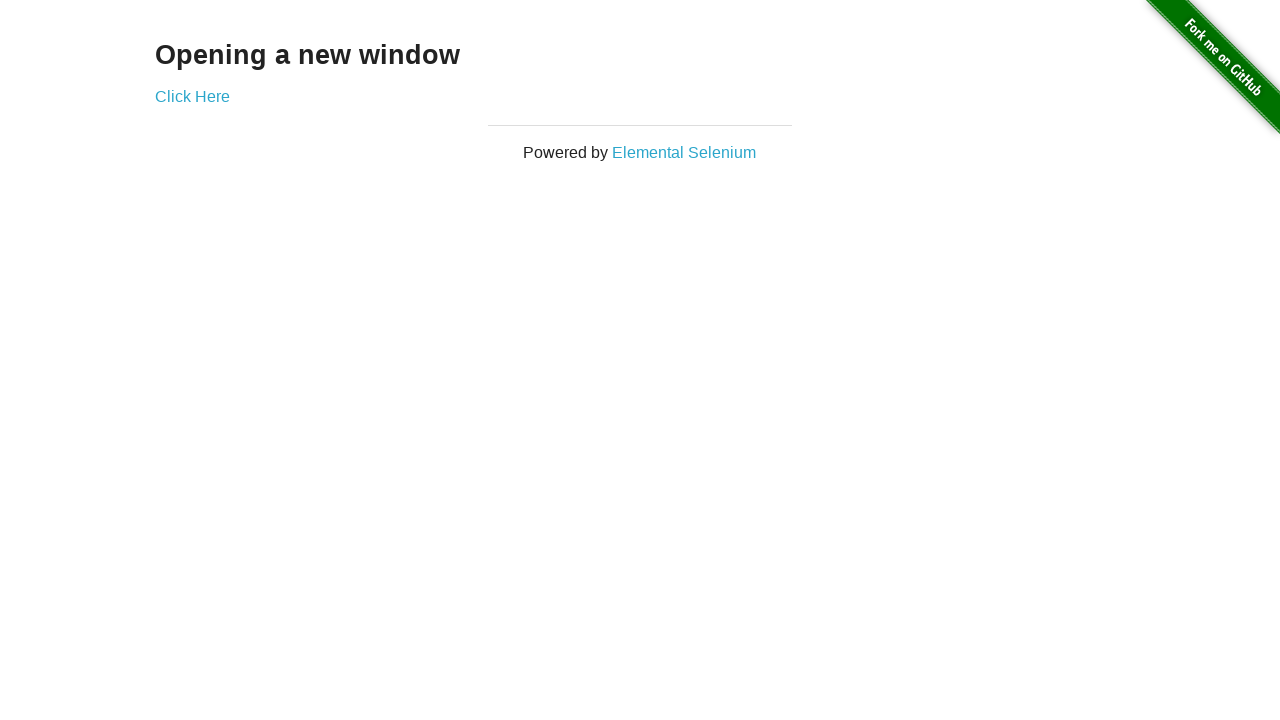

Clicked link to open new window at (192, 96) on a[href*='windows']
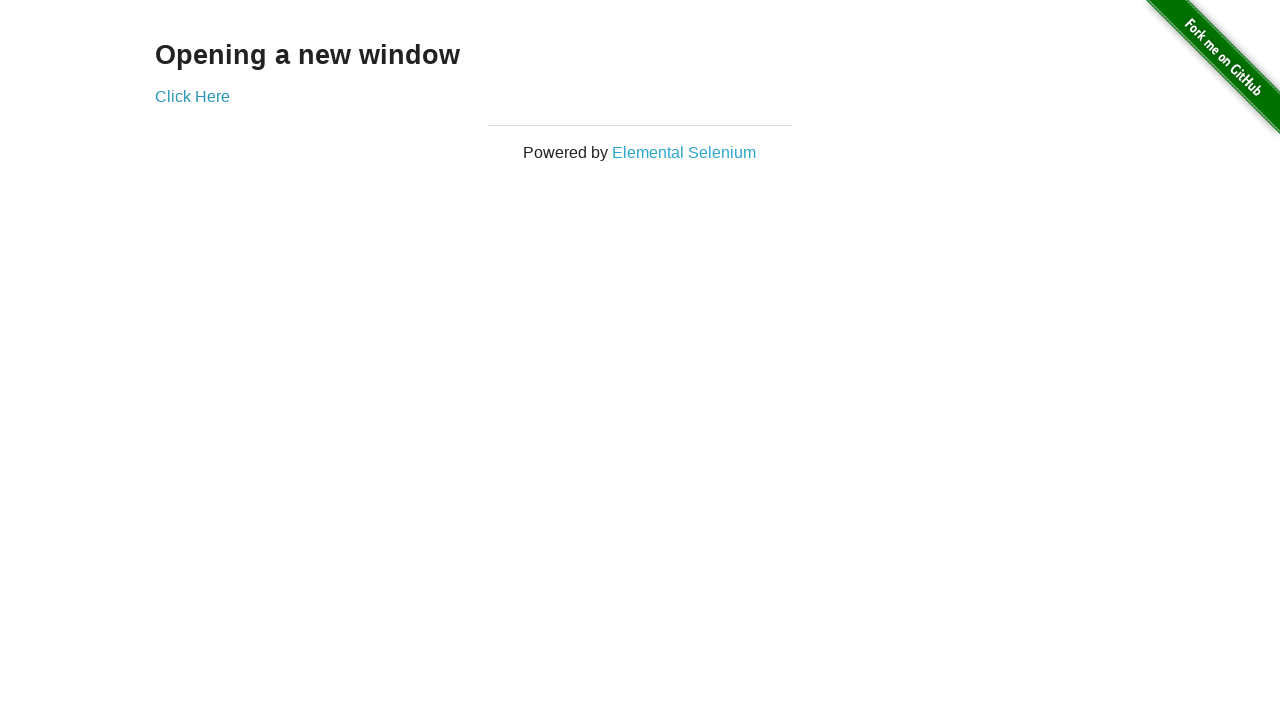

Captured new page object from child window
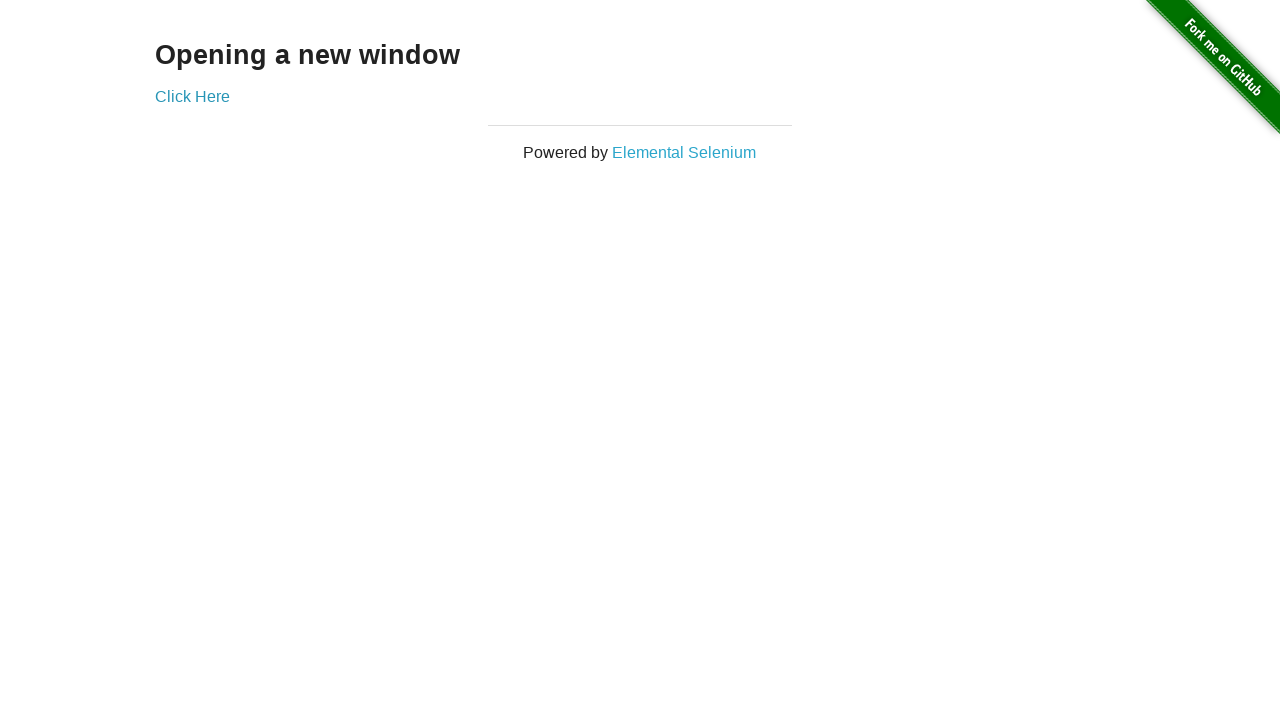

New window content loaded and heading element found
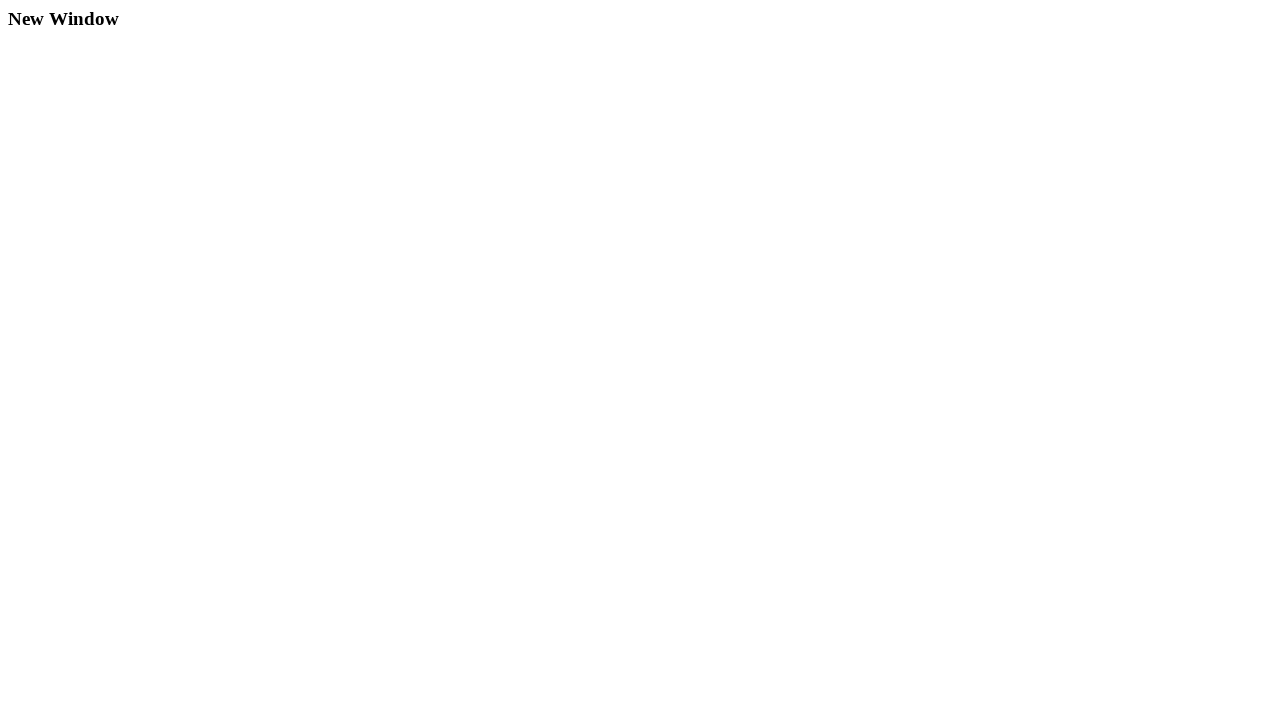

Retrieved text content from new window heading
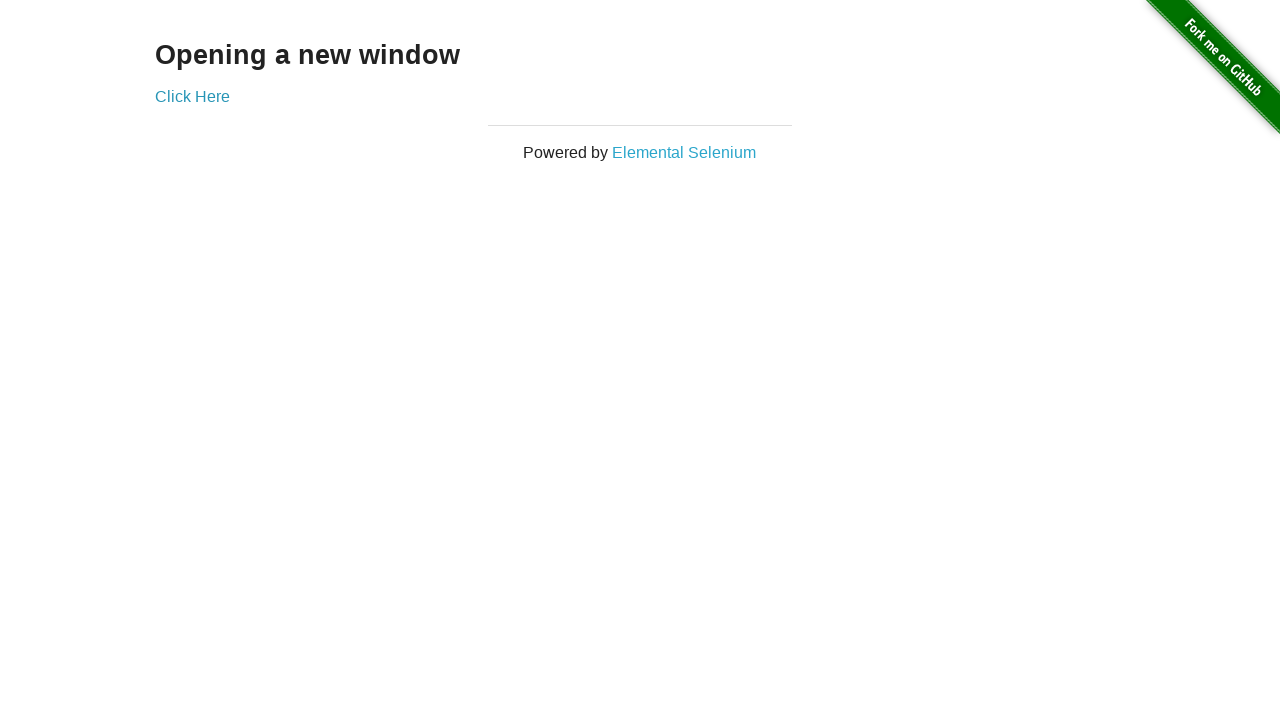

Retrieved text content from parent window heading
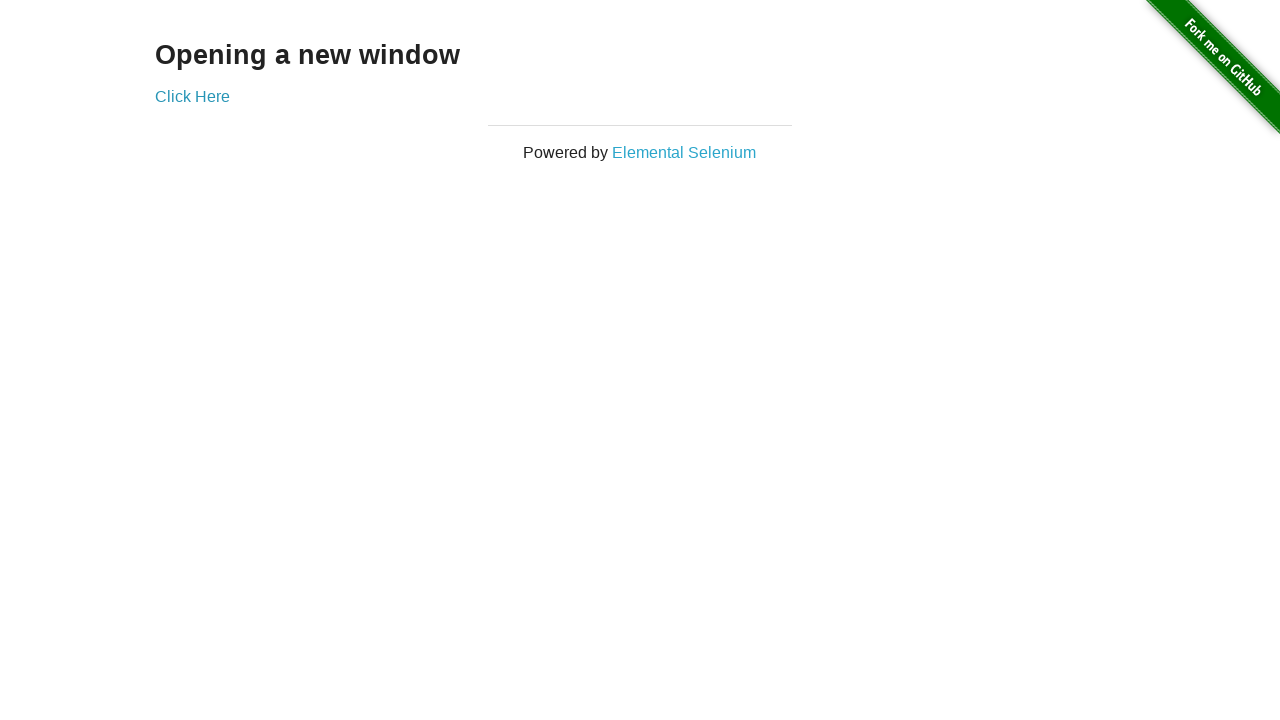

Closed child window
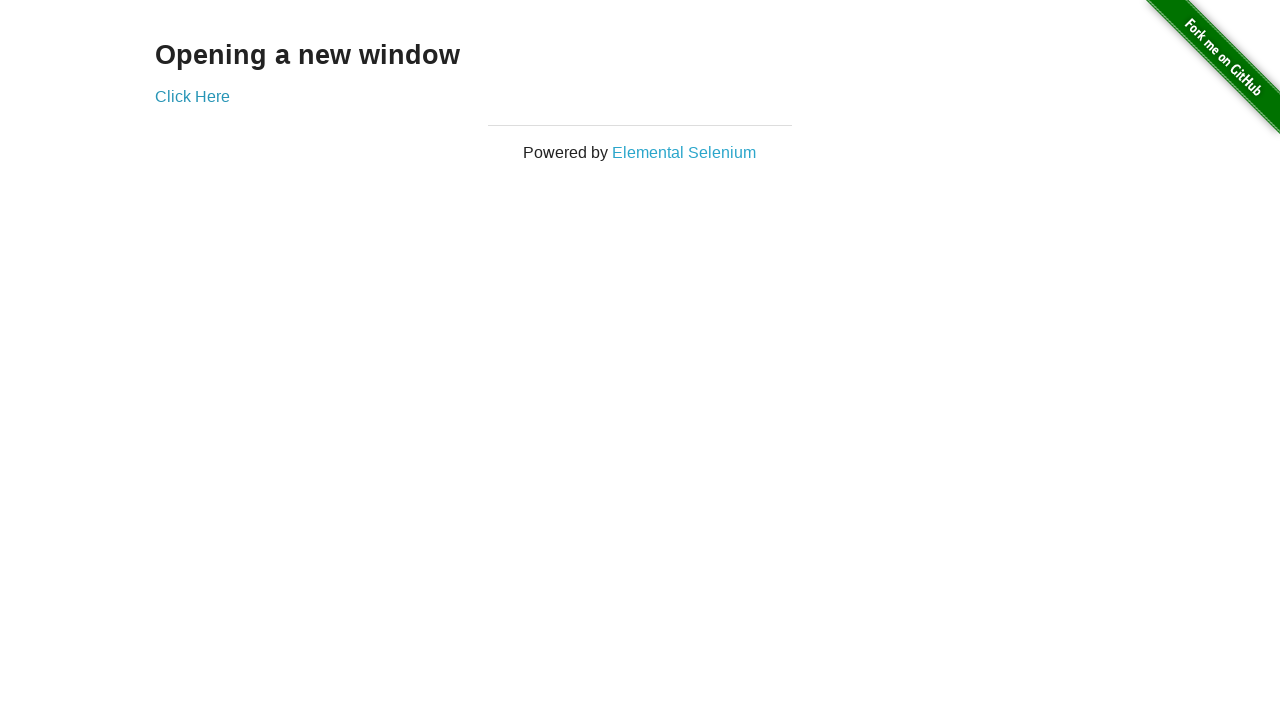

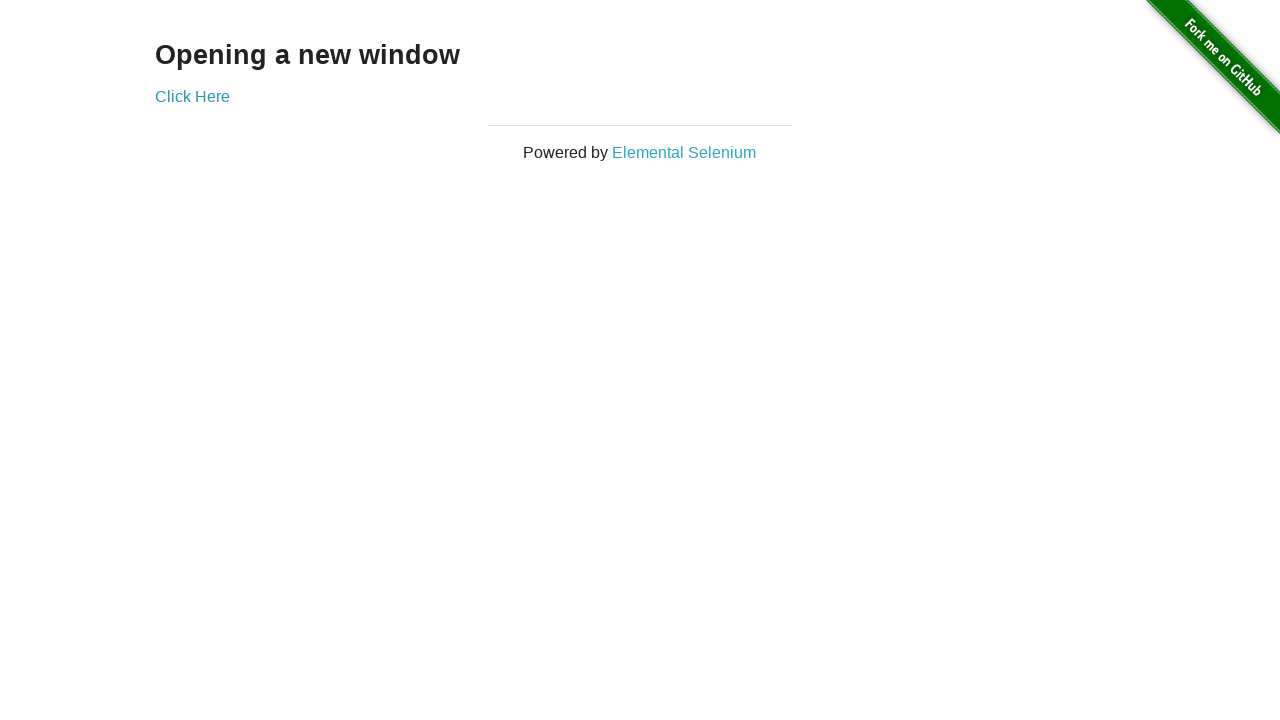